Tests web tables CRUD functionality by adding a new record, editing it, and then deleting it

Starting URL: https://demoqa.com

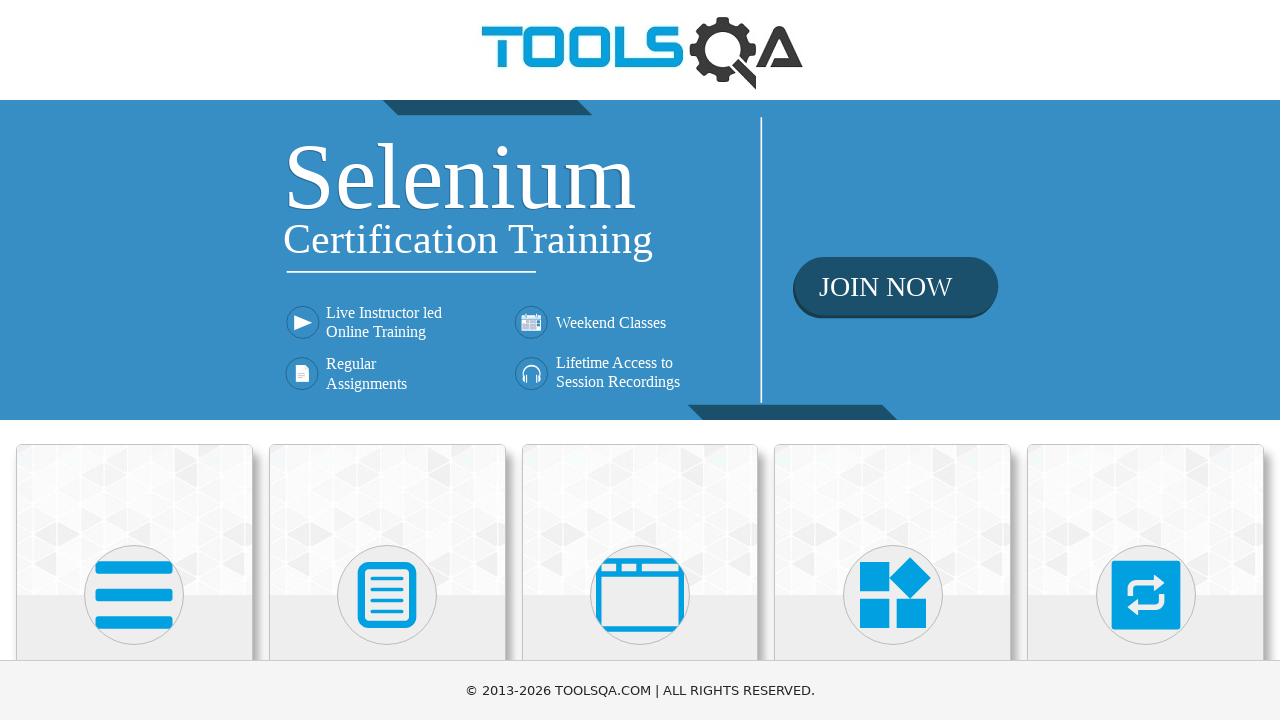

Clicked on Elements card on homepage at (134, 360) on internal:text="Elements"i
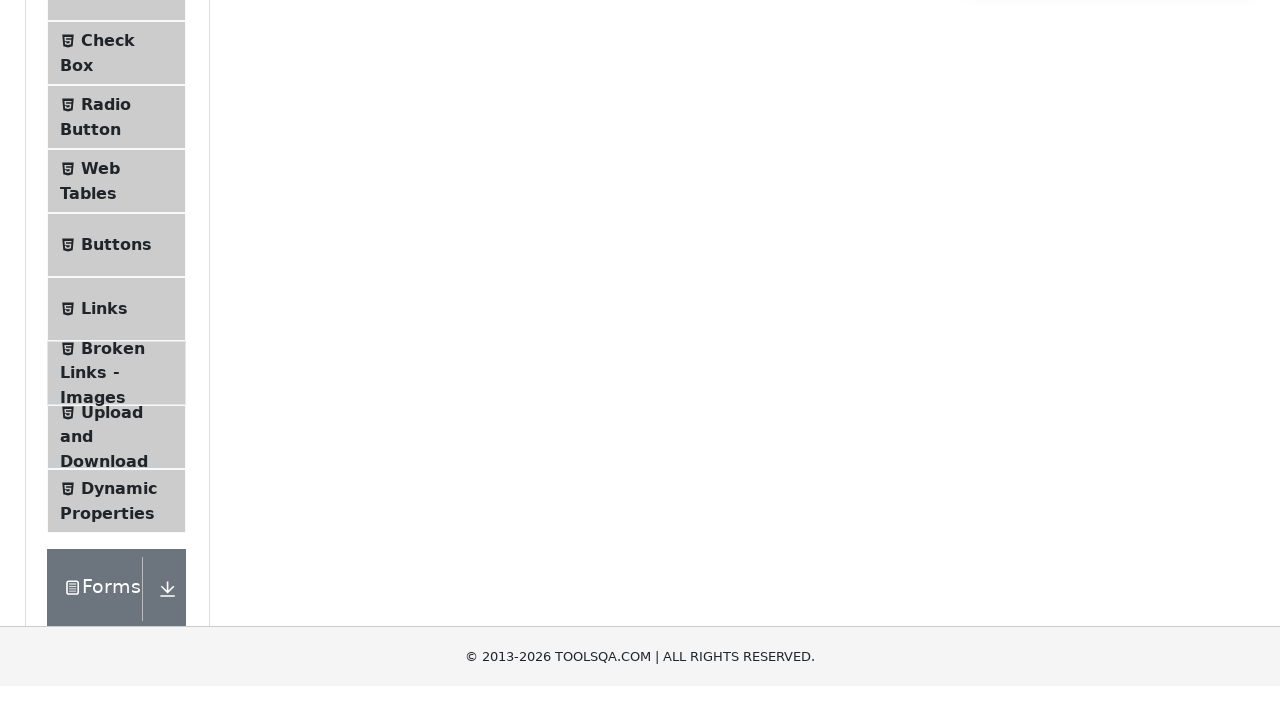

Clicked on Web Tables link in sidebar at (100, 440) on internal:text="Web Tables"i
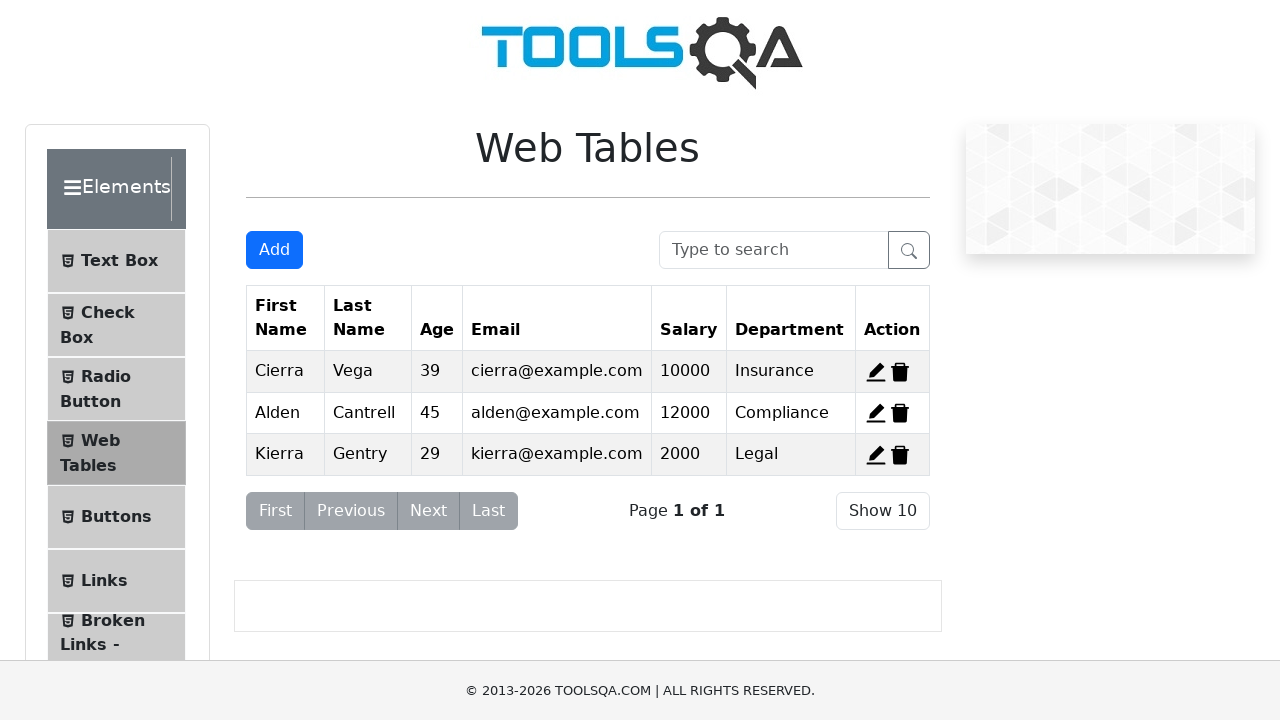

Clicked Add button to open registration form at (274, 250) on internal:role=button[name="Add"i]
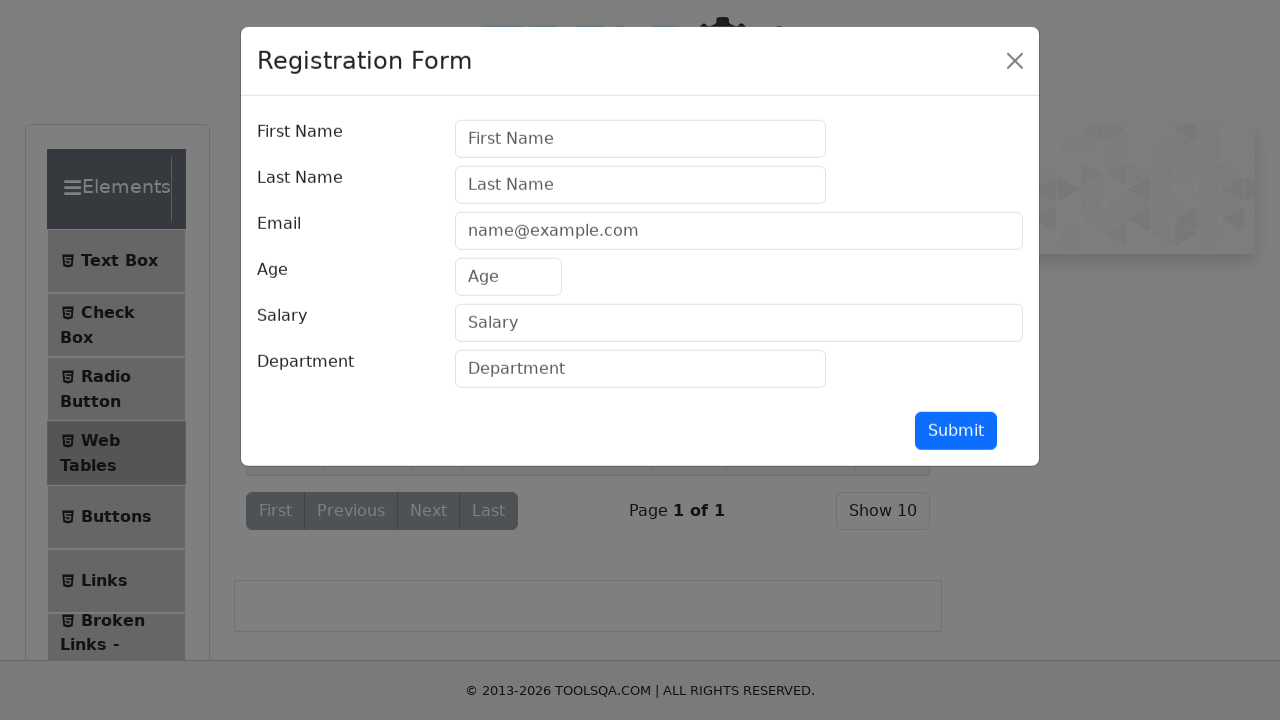

Filled first name field with 'Ken' on #firstName
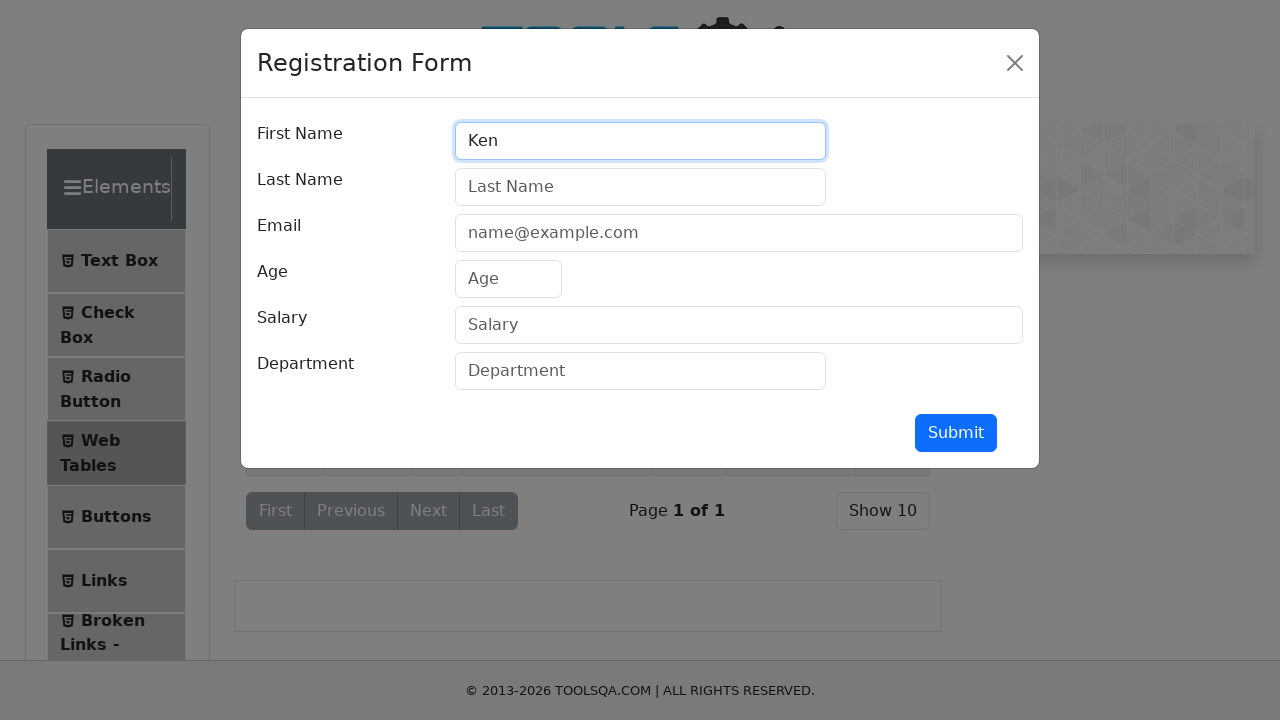

Filled last name field with 'Ozyy' on #lastName
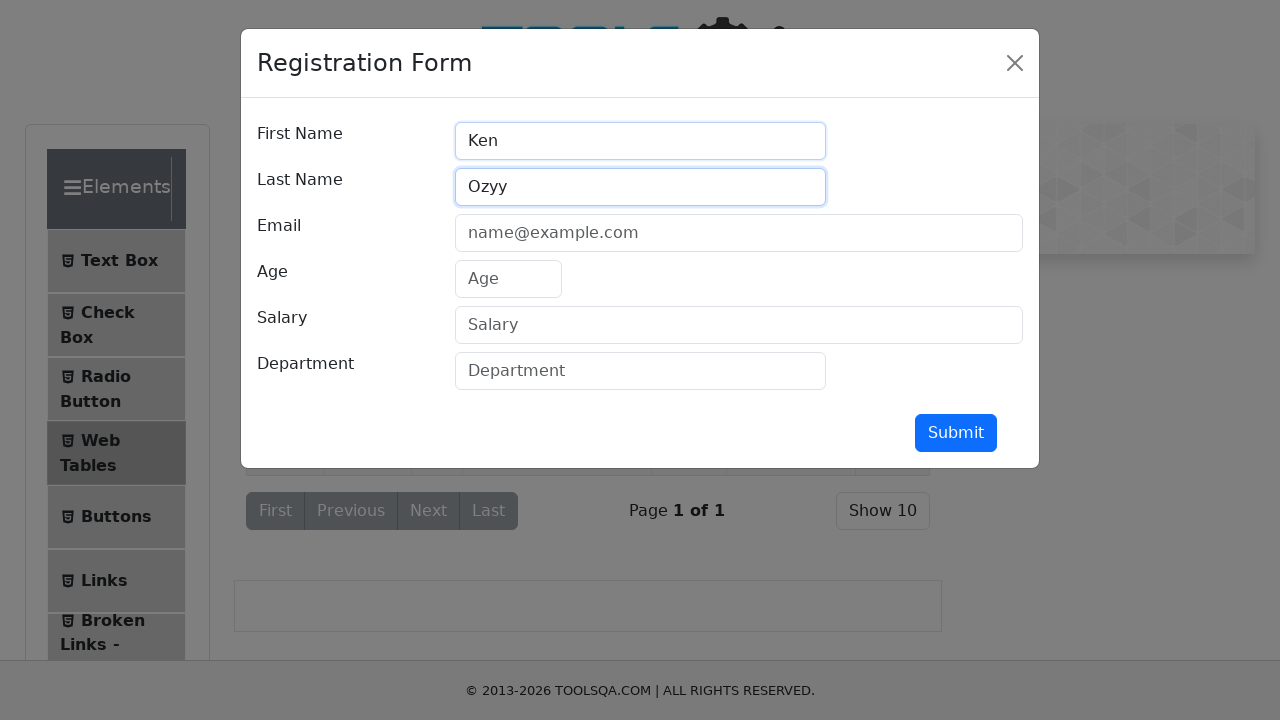

Filled email field with 'Kenzyy@gmail.com' on #userEmail
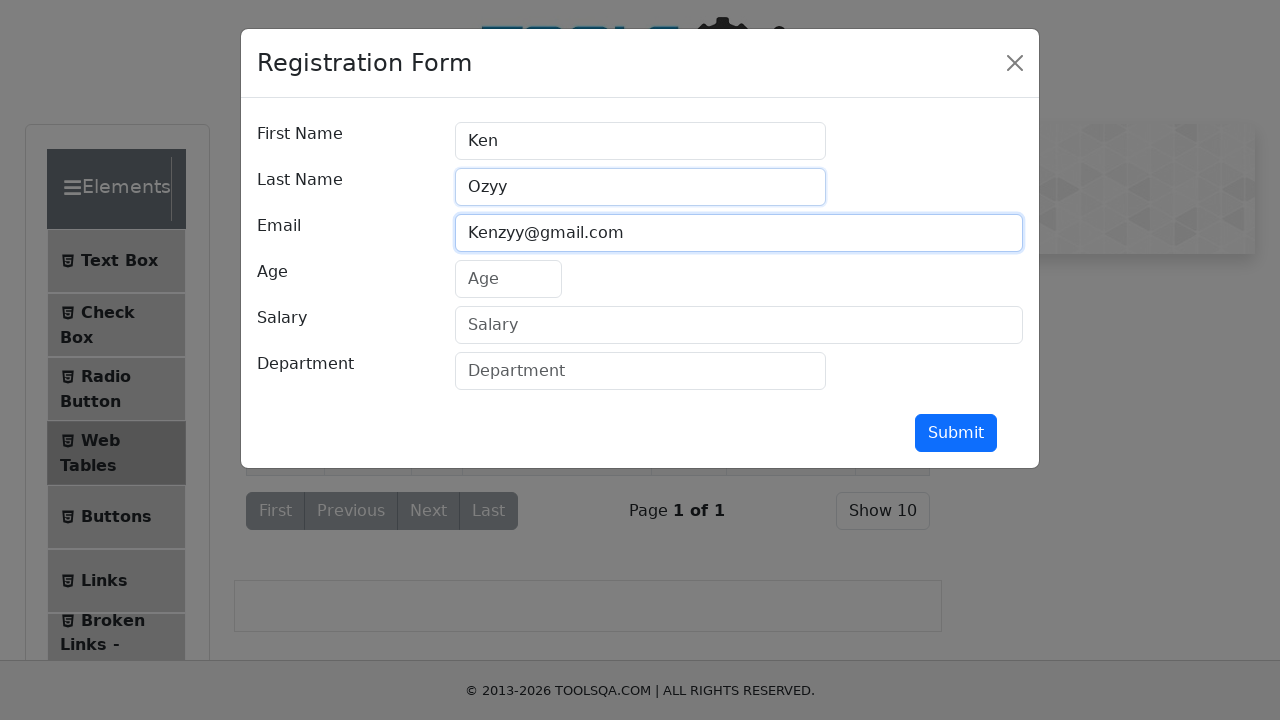

Filled age field with '48' on #age
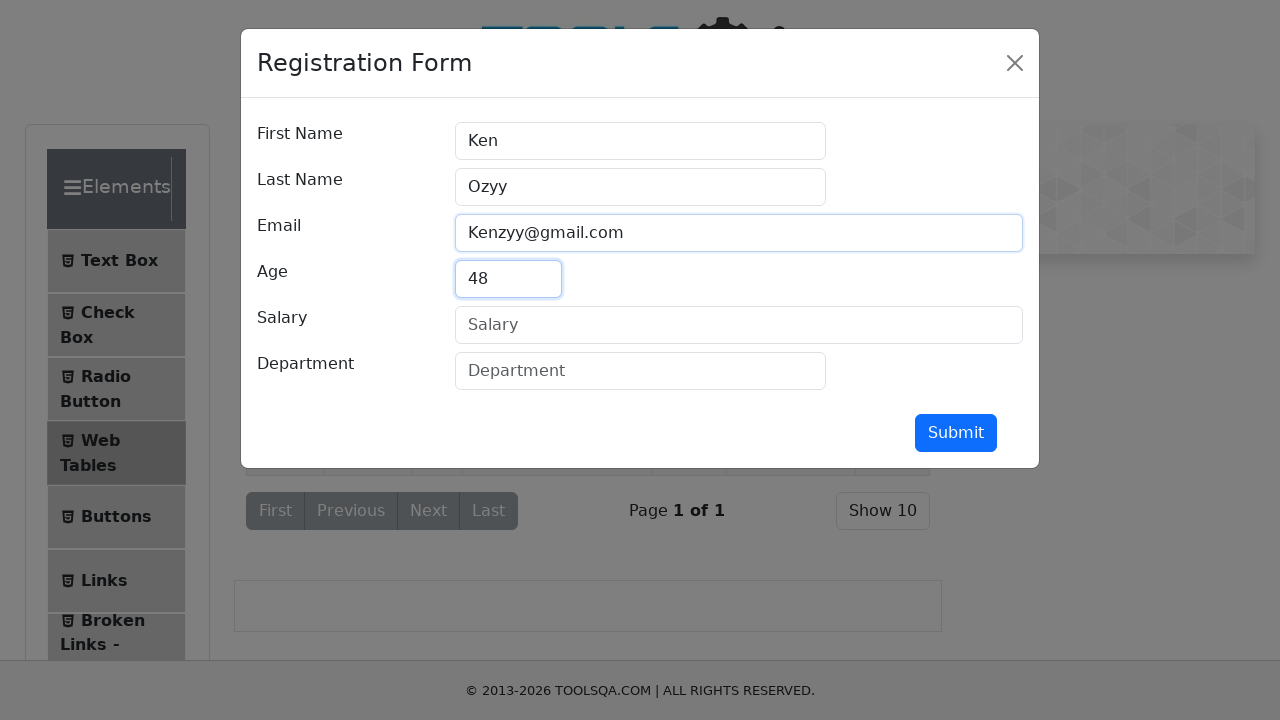

Filled salary field with '3000' on #salary
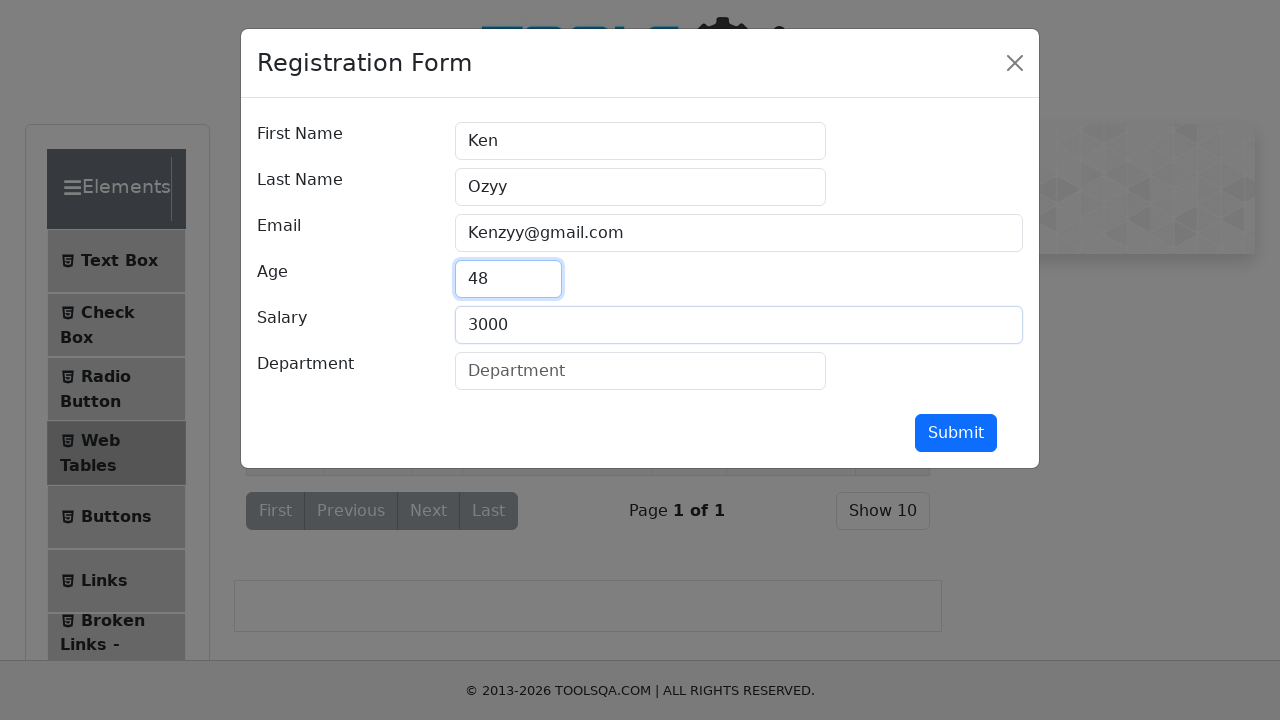

Filled department field with 'IT' on #department
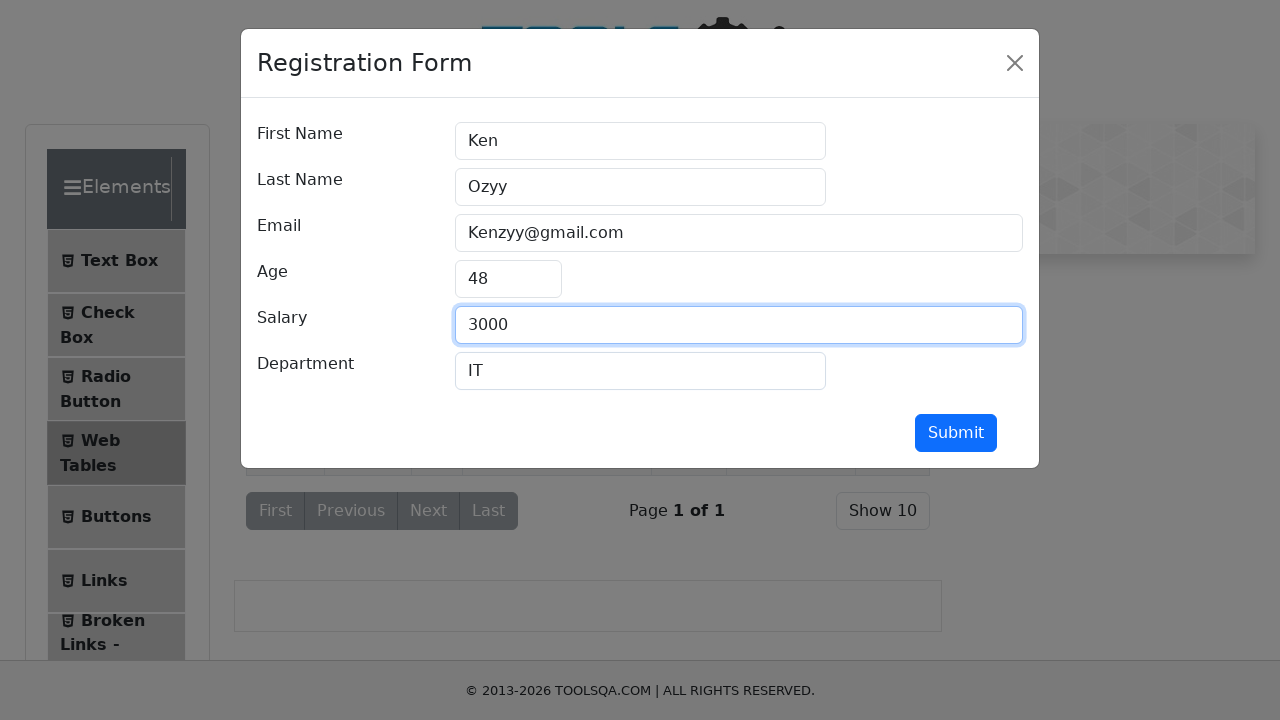

Clicked Submit button to add new record at (956, 433) on internal:role=button[name="Submit"i]
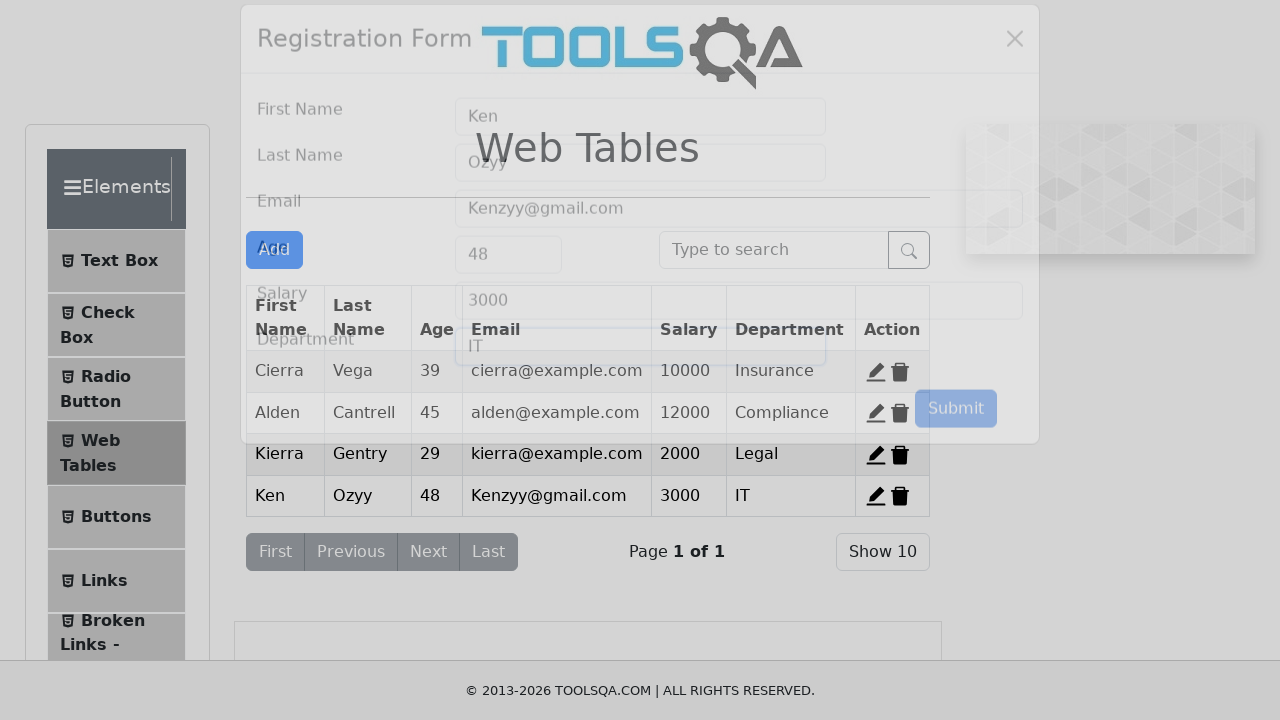

Waited for new record to appear in web table
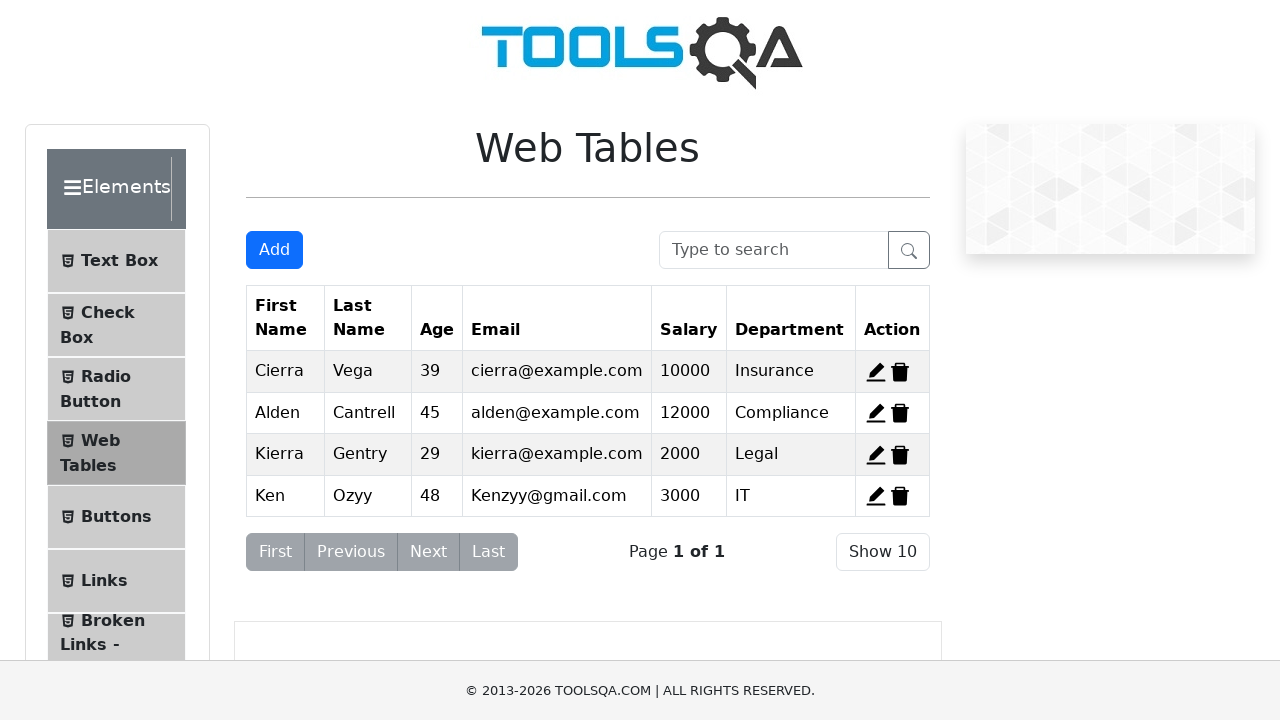

Clicked edit button for the new record at (876, 496) on #edit-record-4
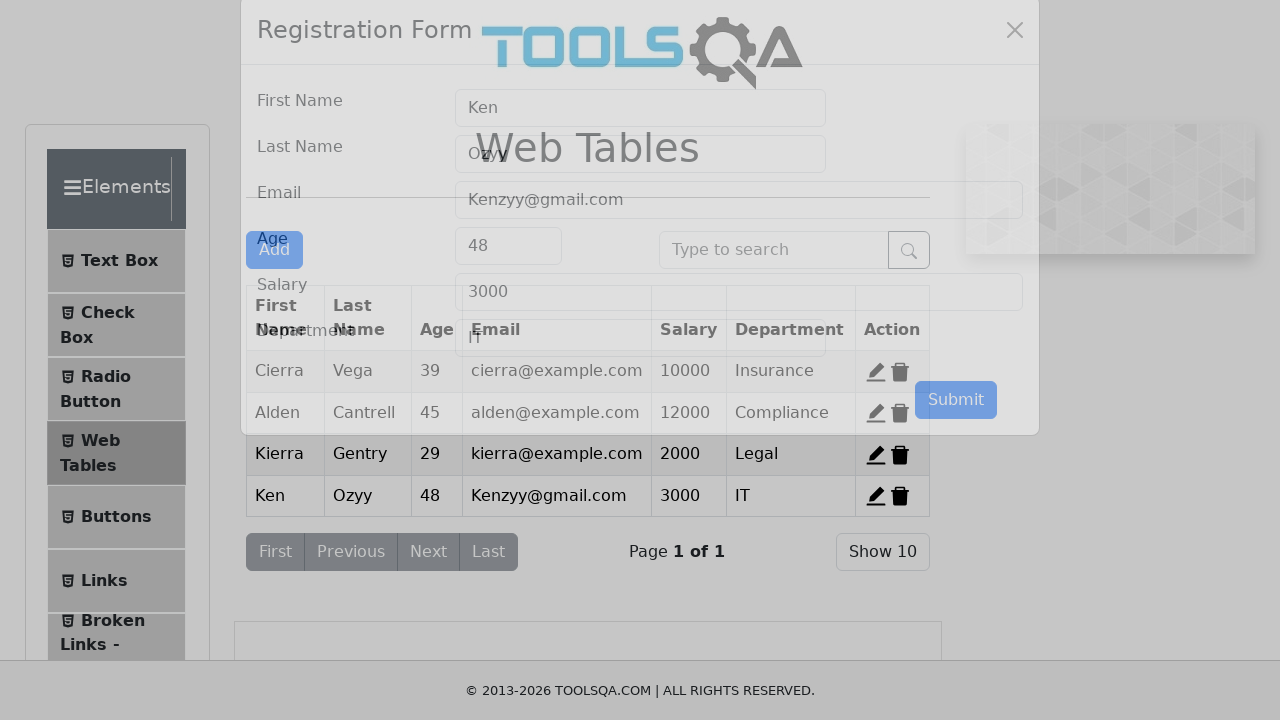

Updated age field from '48' to '49' on #age
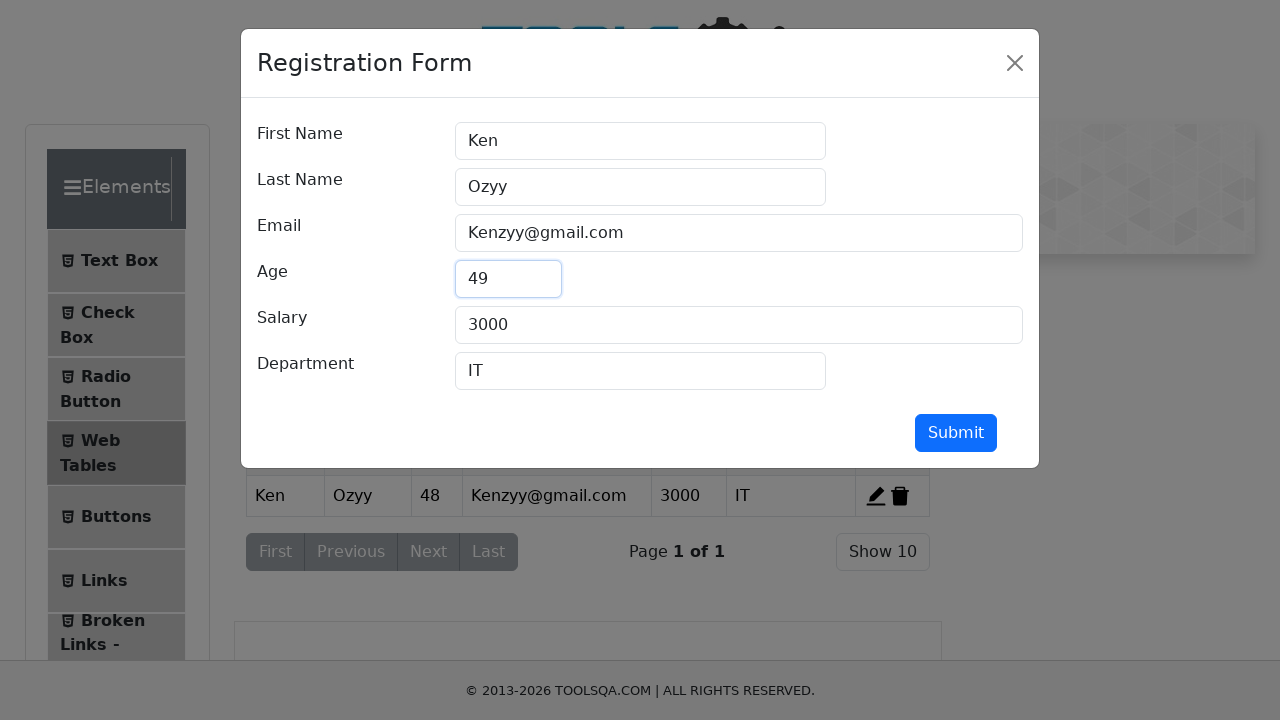

Clicked Submit button to save edited record at (956, 433) on internal:role=button[name="Submit"i]
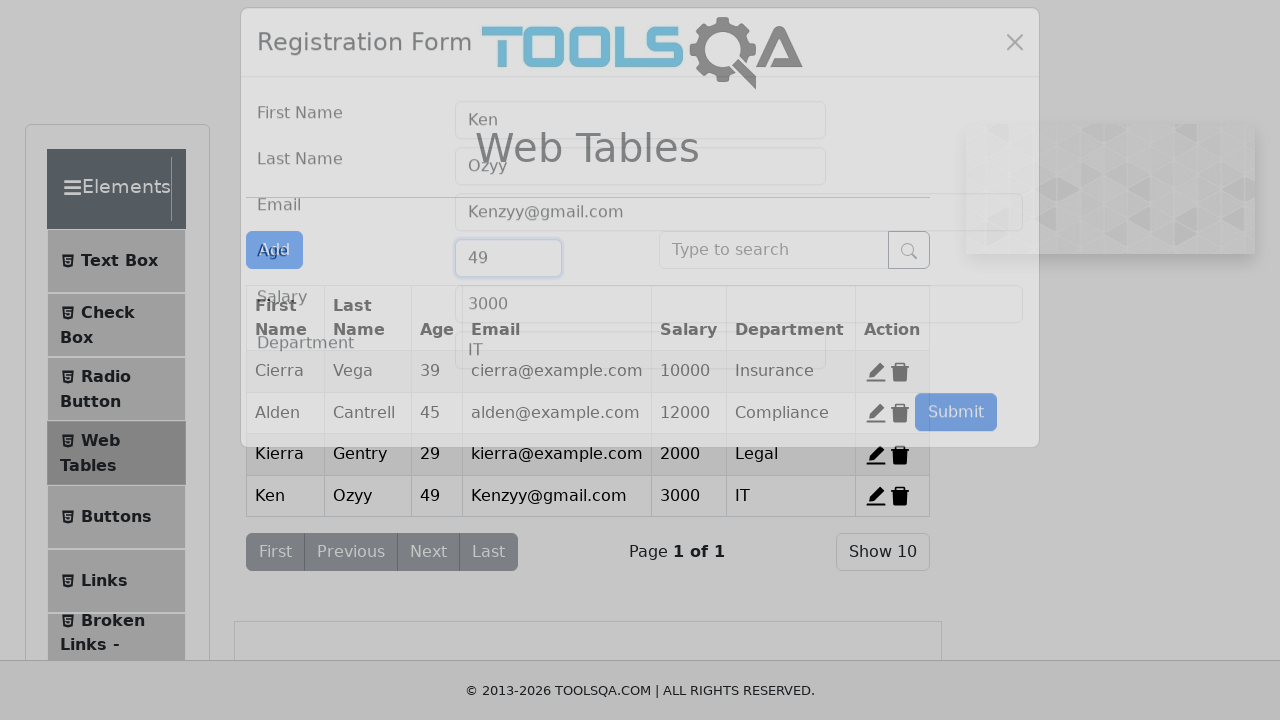

Clicked delete button to remove the record at (900, 496) on #delete-record-4
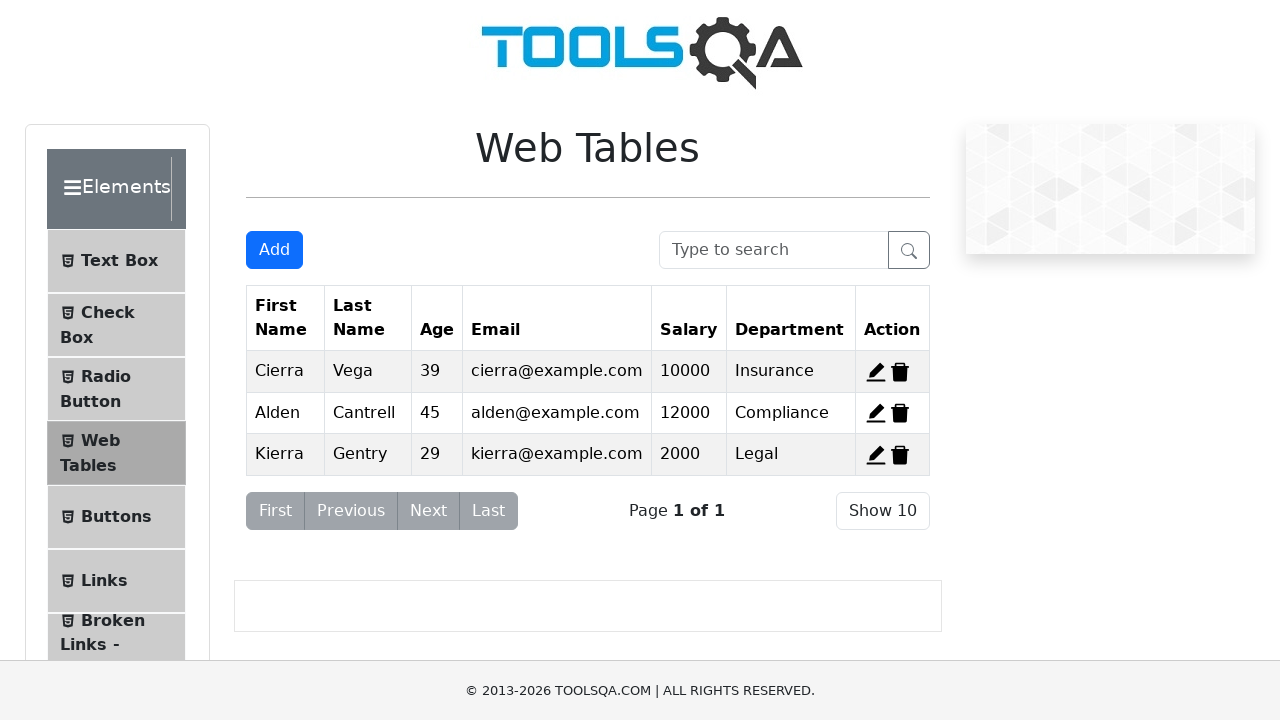

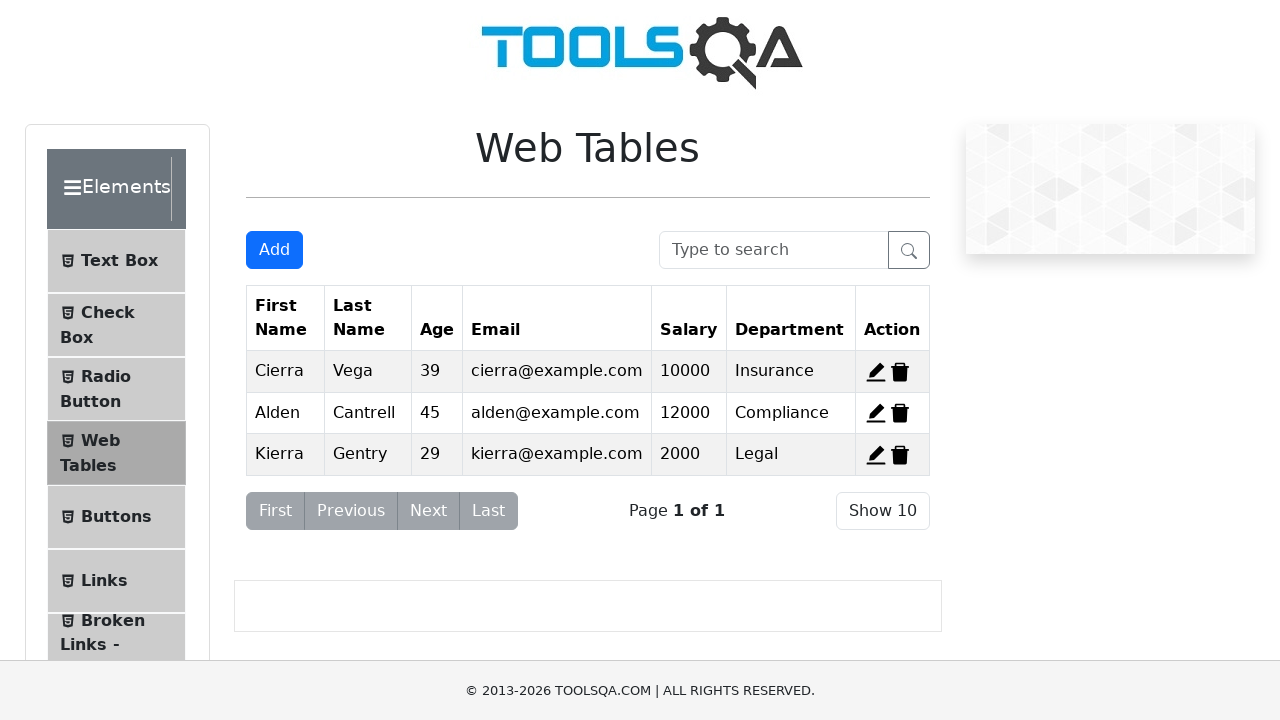